Navigates to the DemoBlaze e-commerce demo website homepage and verifies the page loads successfully.

Starting URL: https://www.demoblaze.com/index.html

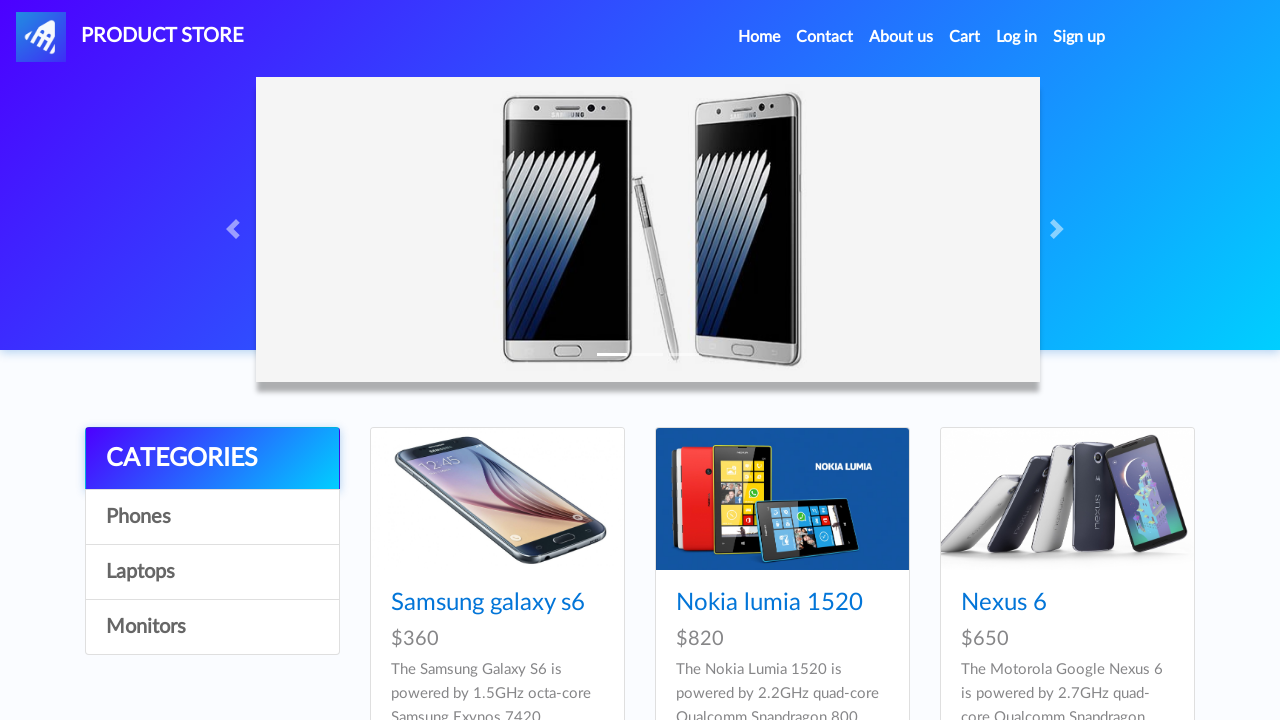

Page DOM content loaded
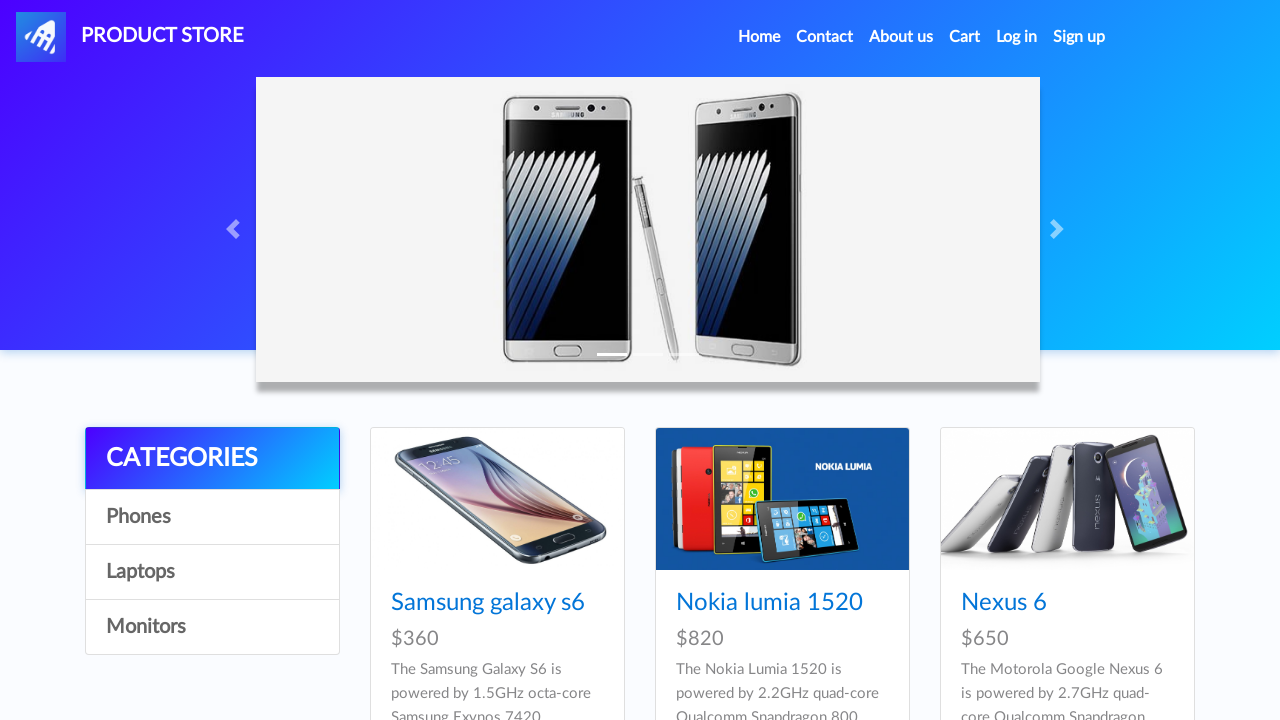

Navbar element found - DemoBlaze homepage loaded successfully
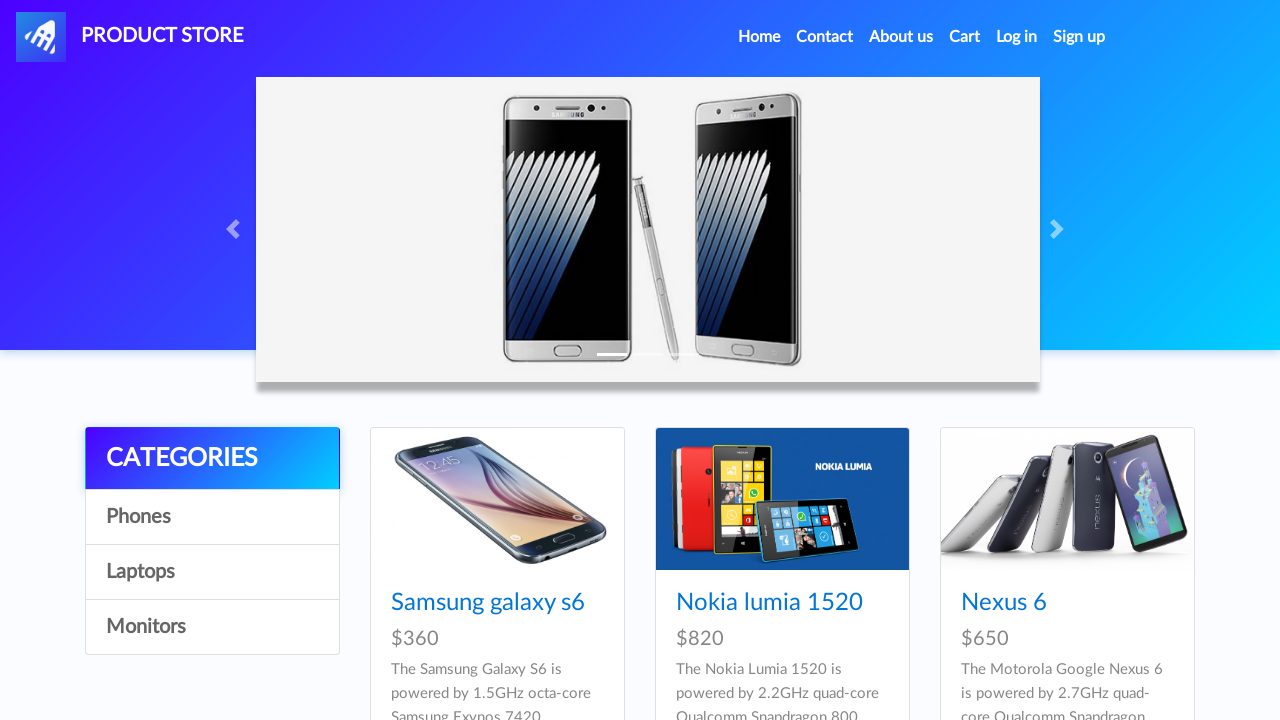

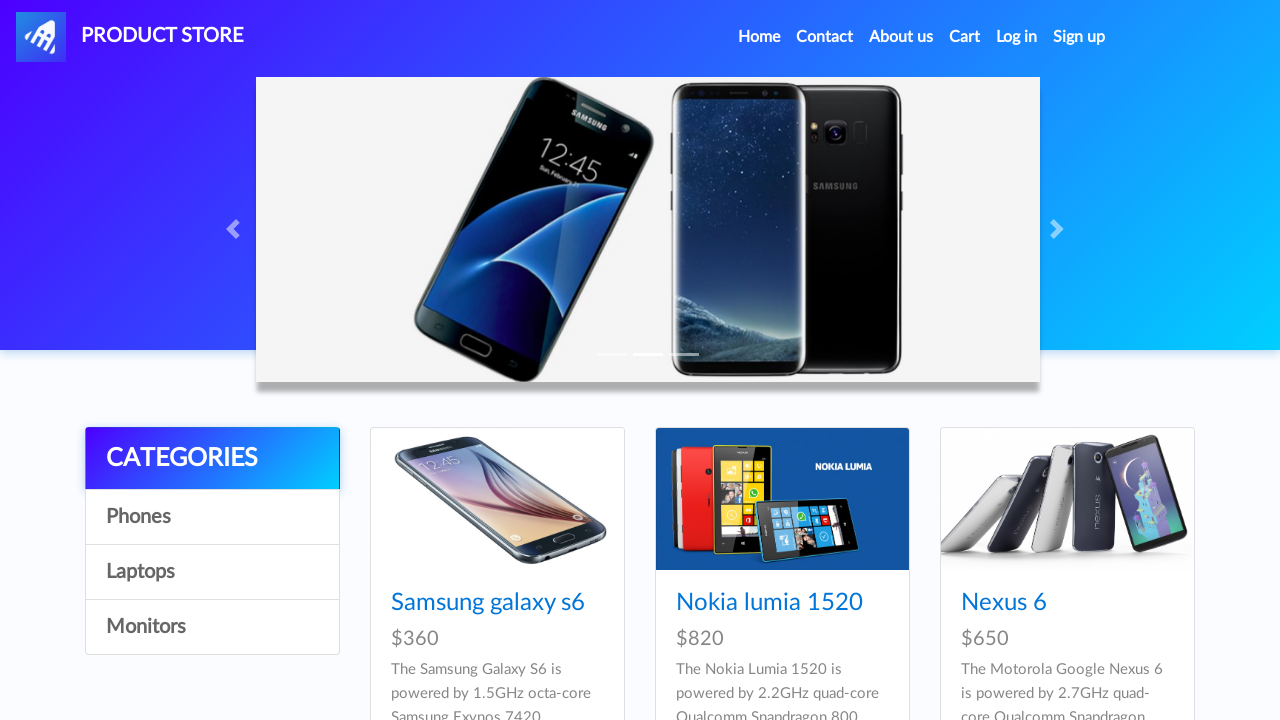